Verifies the structure of an HTML table by counting the number of rows, columns, and headers

Starting URL: https://www.w3schools.com/html/html_tables.asp

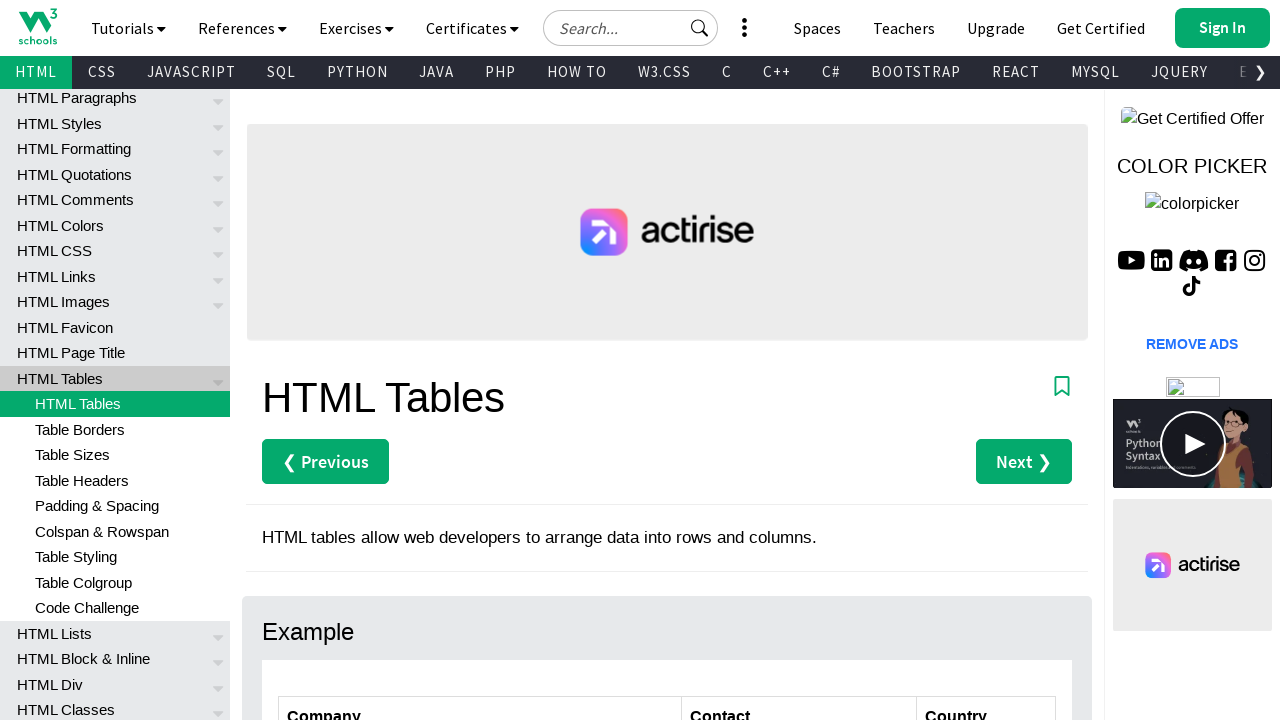

Navigated to W3Schools HTML tables page
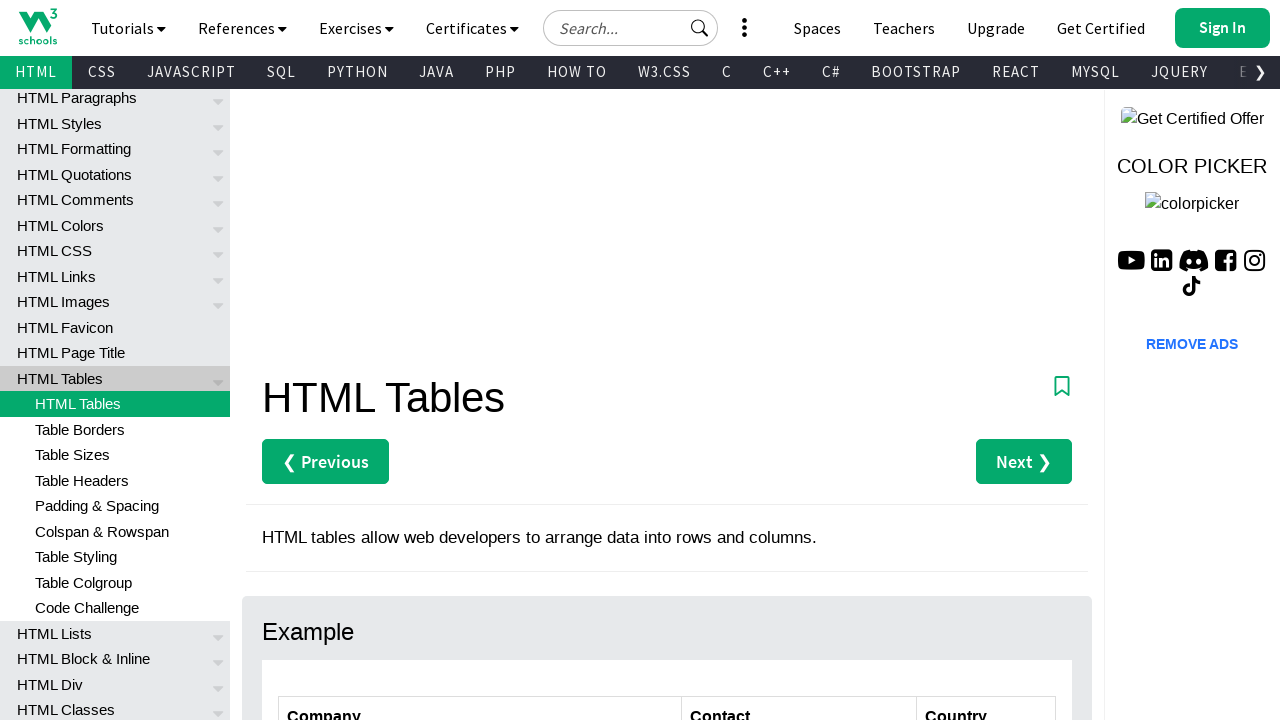

Located the customers table element
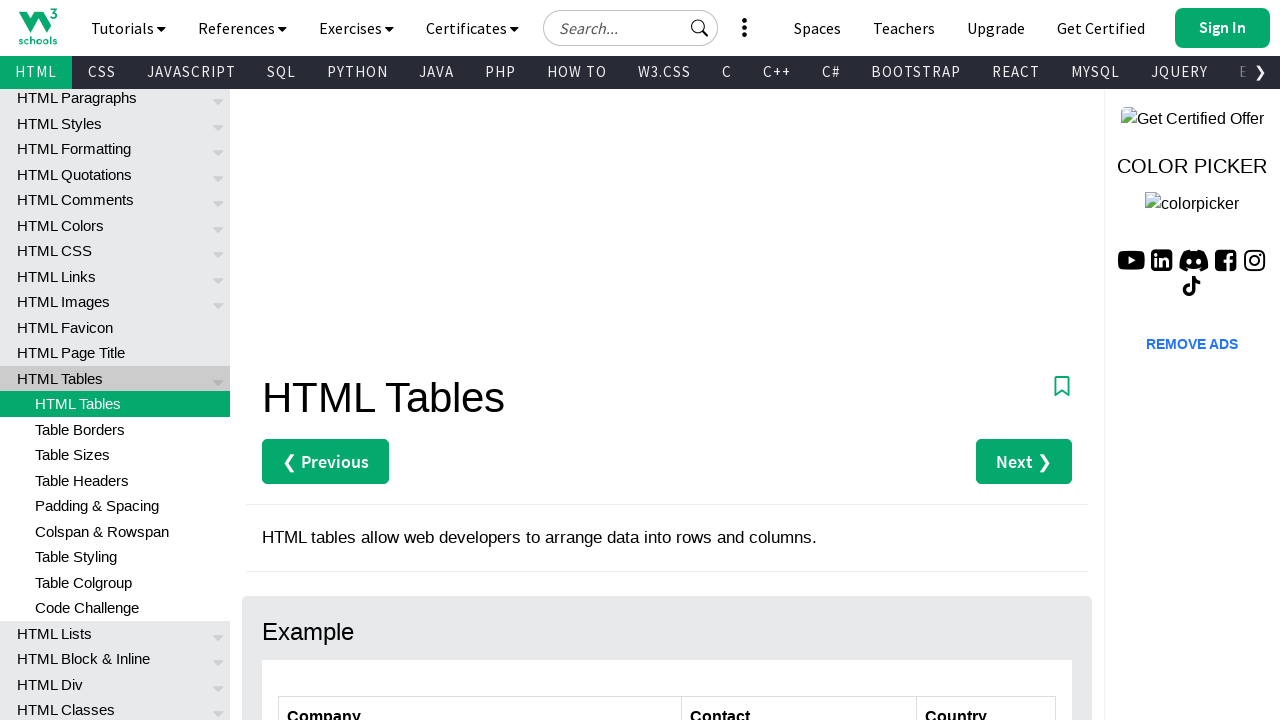

Retrieved all table rows
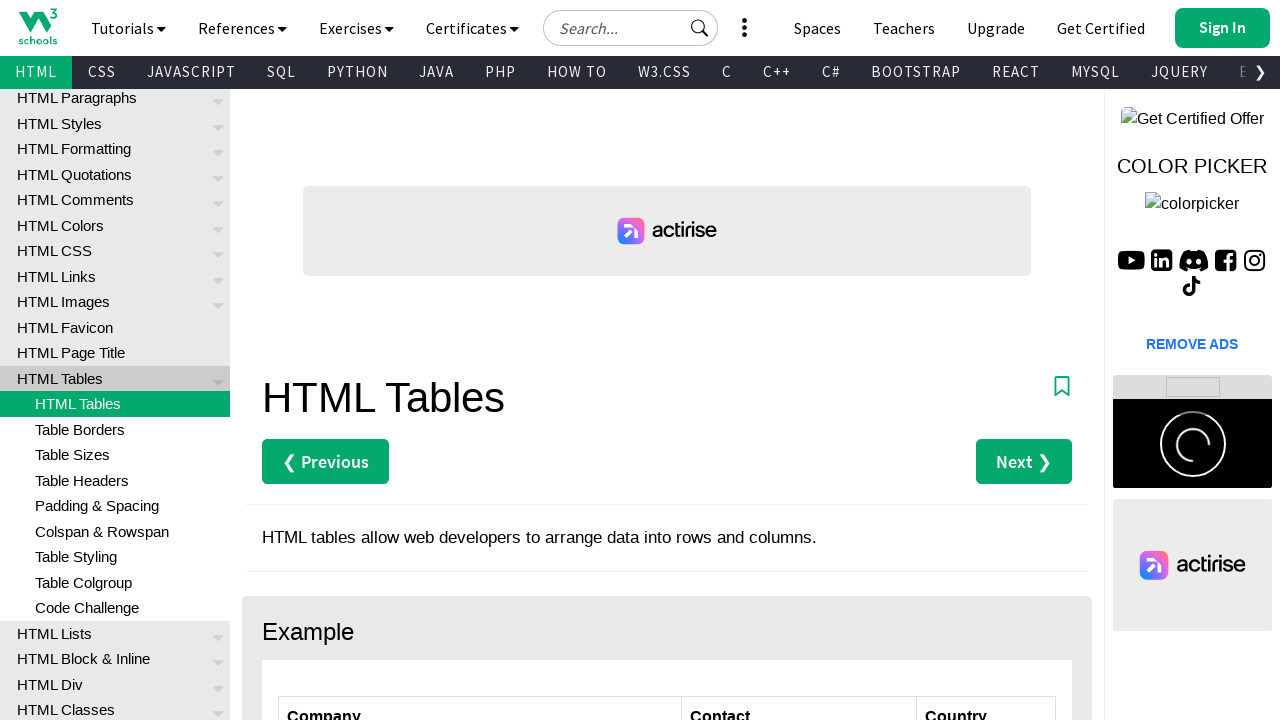

Verified table has 7 rows (1 header + 6 data rows)
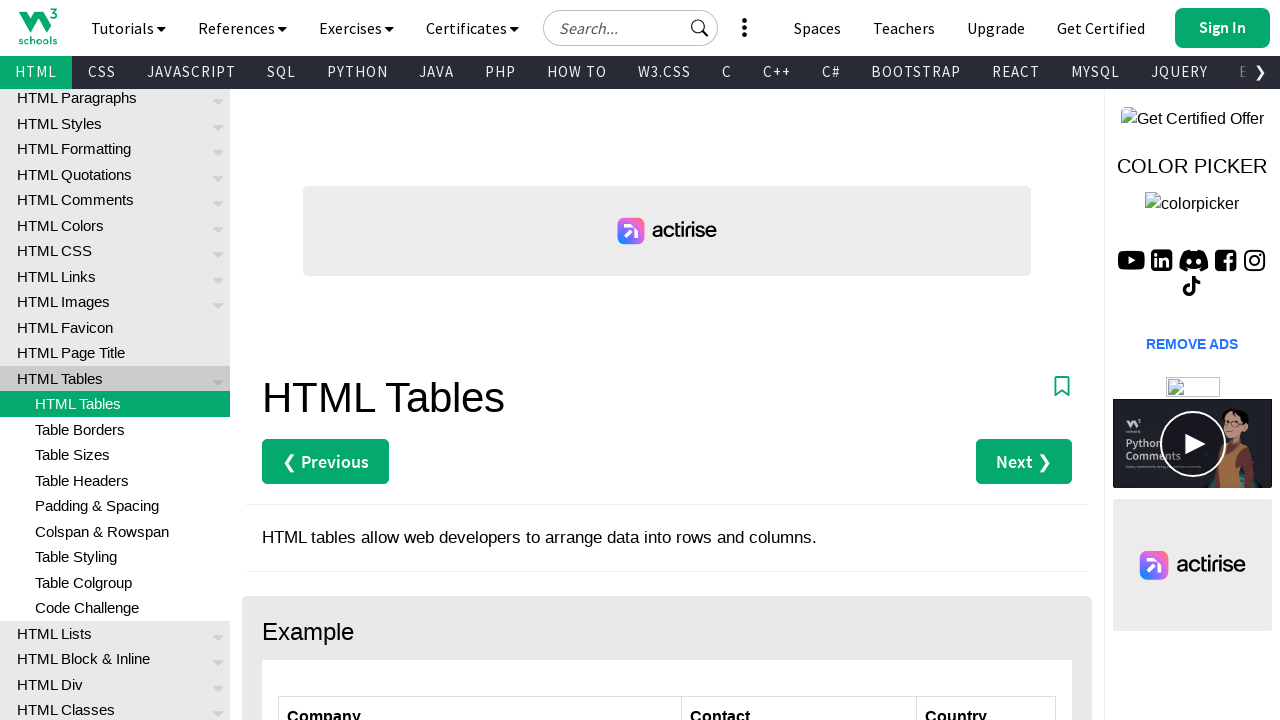

Retrieved columns from row 1
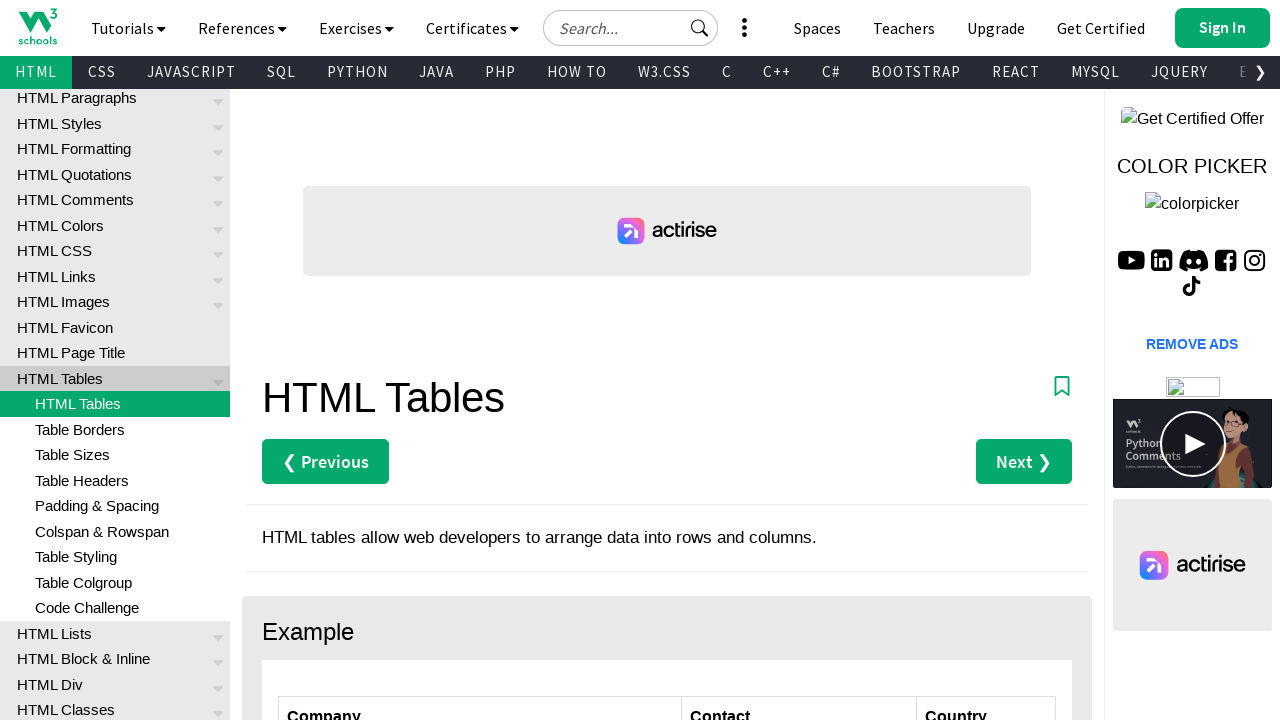

Retrieved headers from row 1
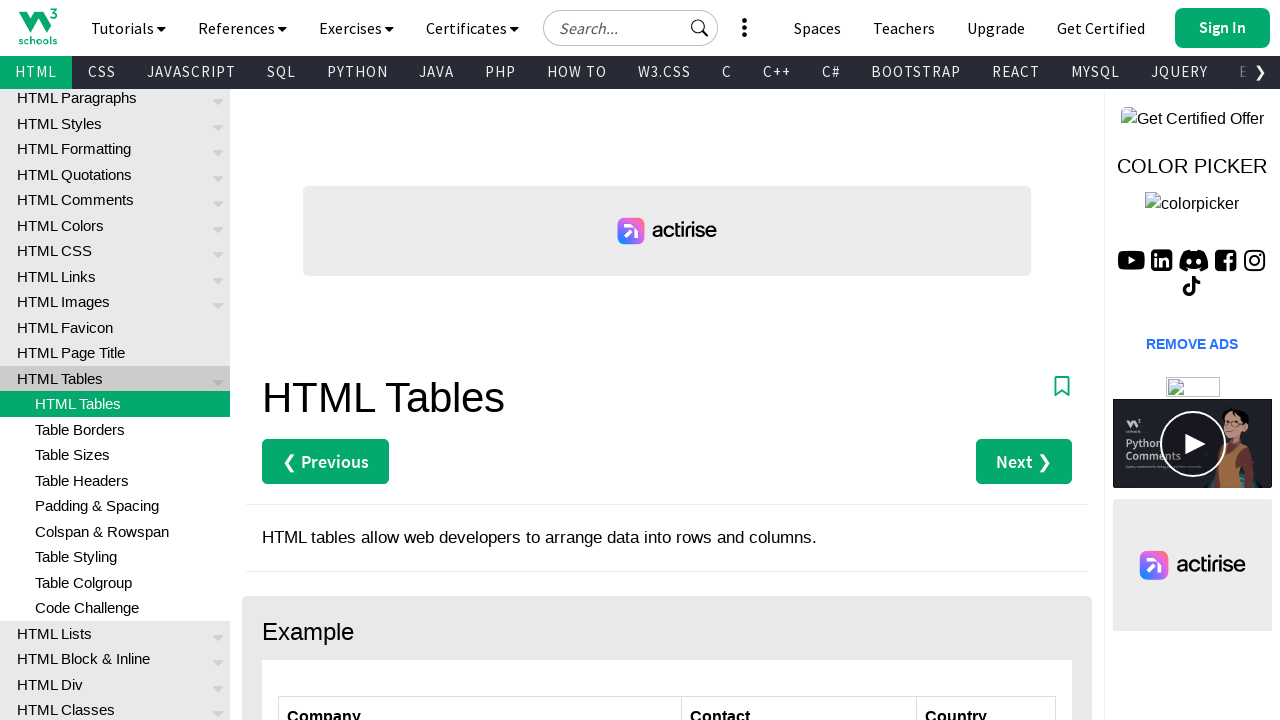

Verified row 1 (header row) contains 3 header columns
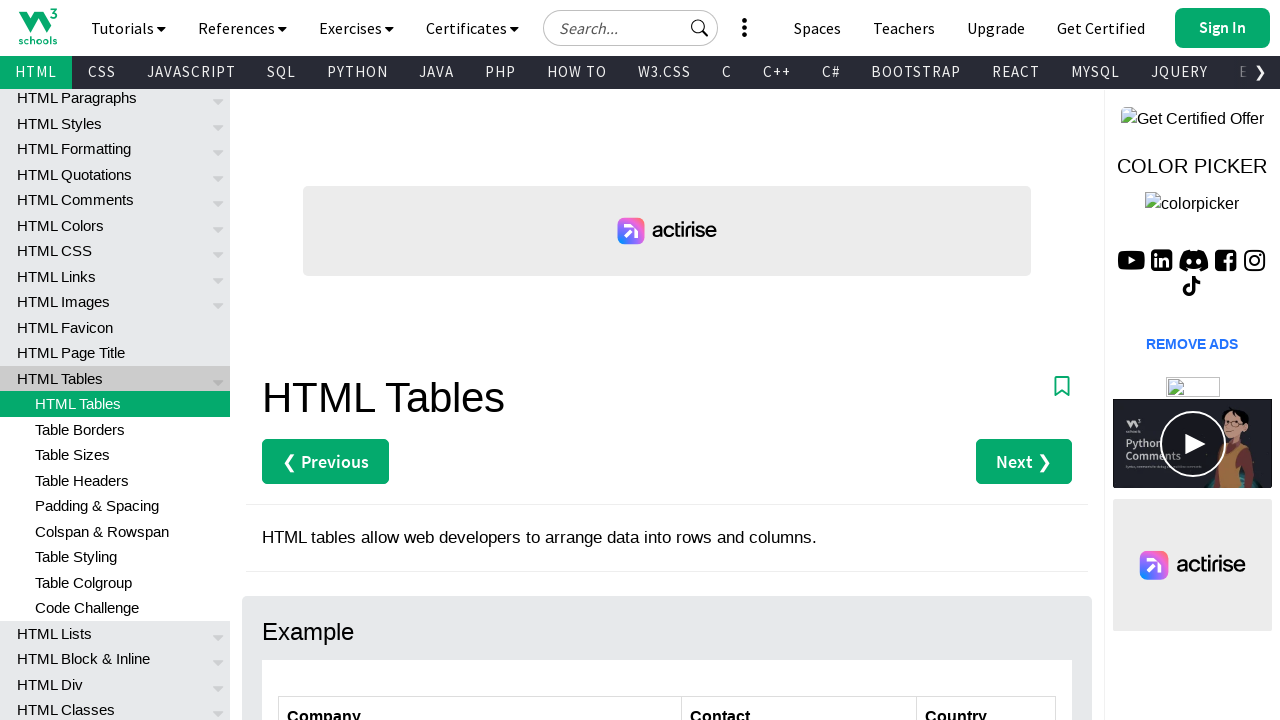

Retrieved columns from row 2
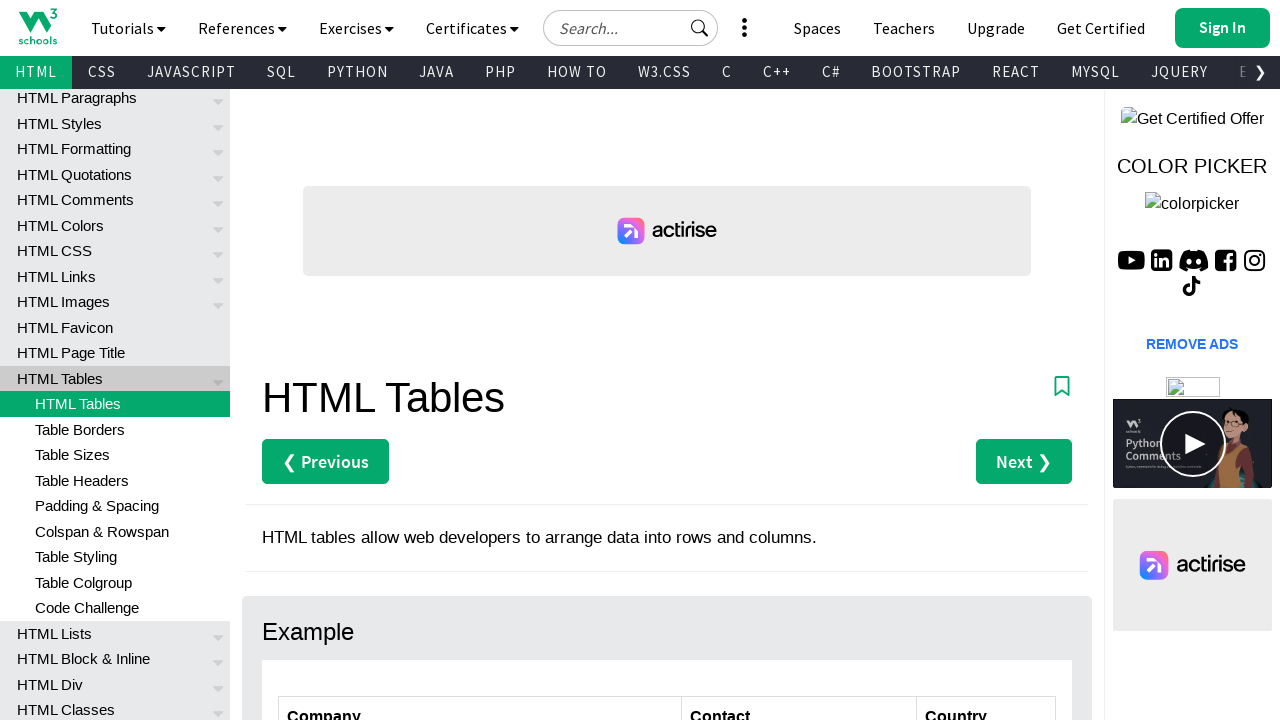

Retrieved headers from row 2
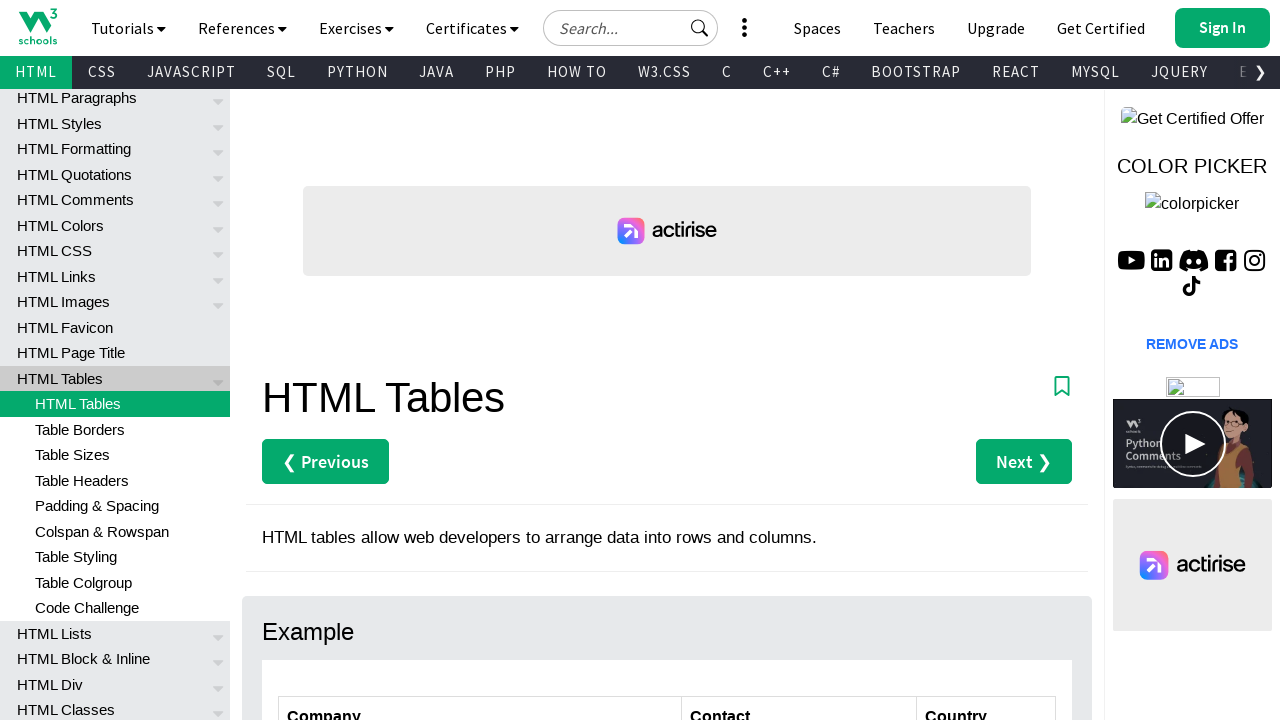

Verified row 2 (data row) contains 3 columns
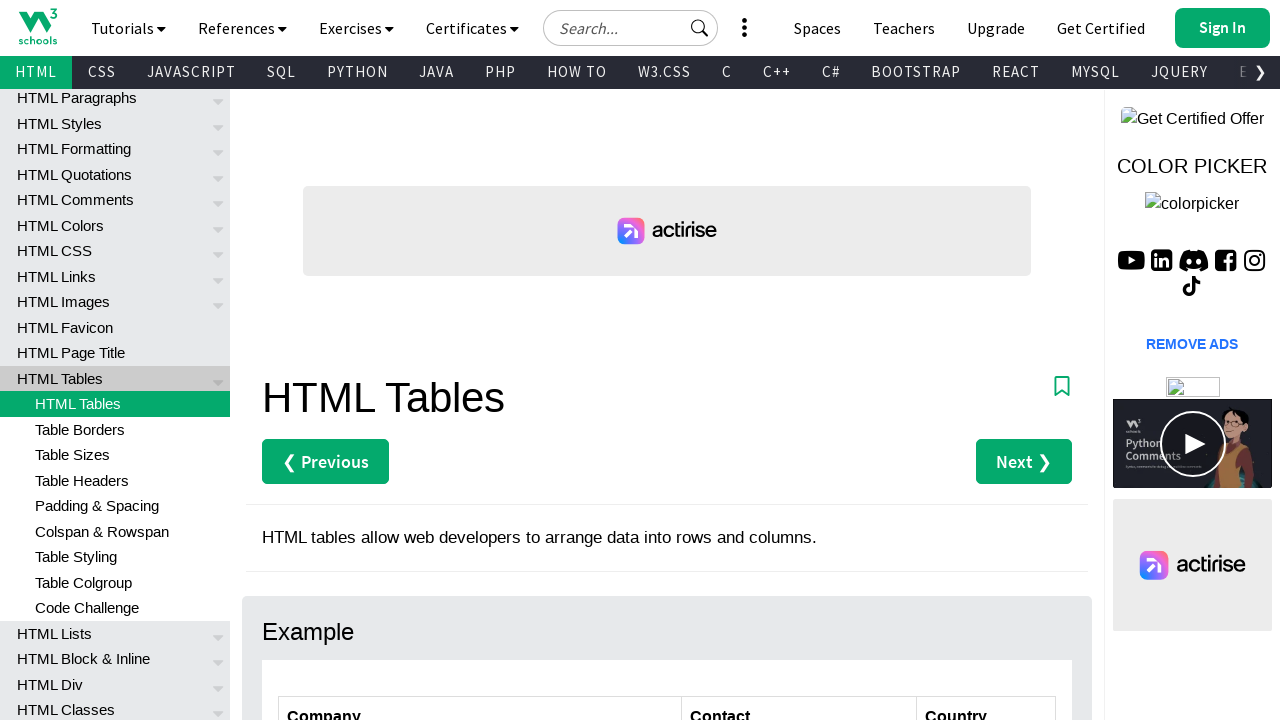

Retrieved columns from row 3
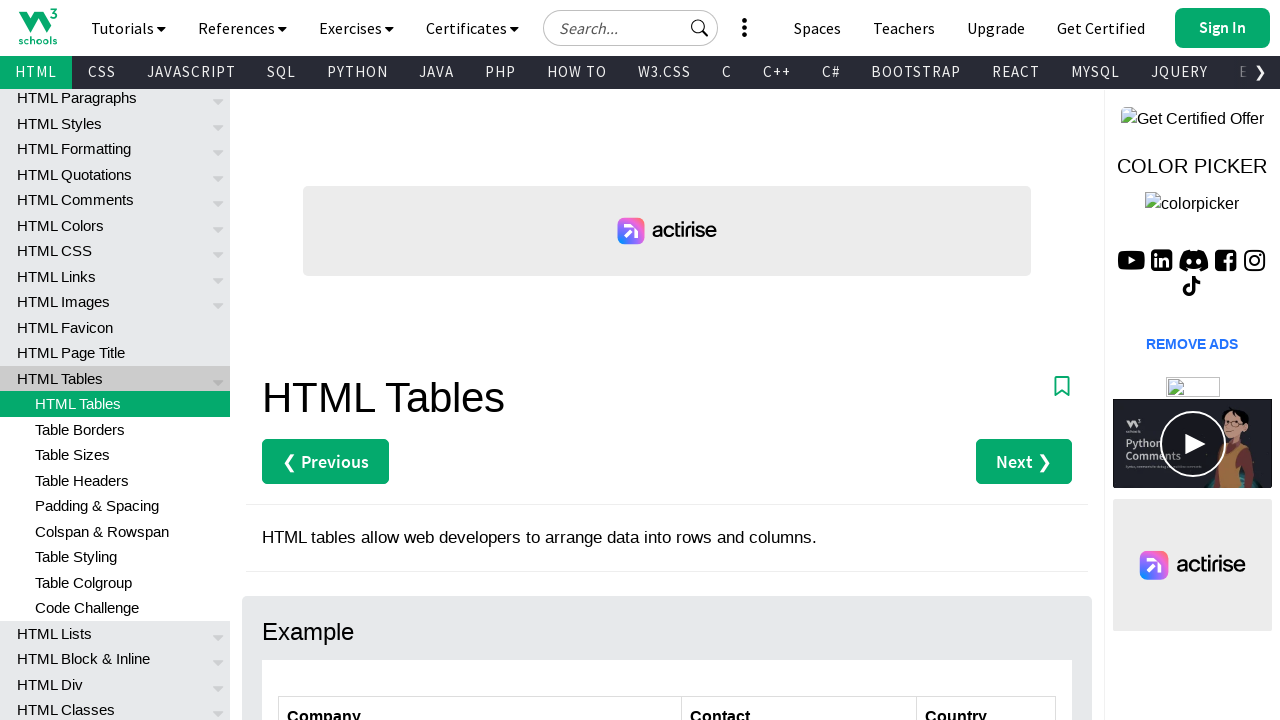

Retrieved headers from row 3
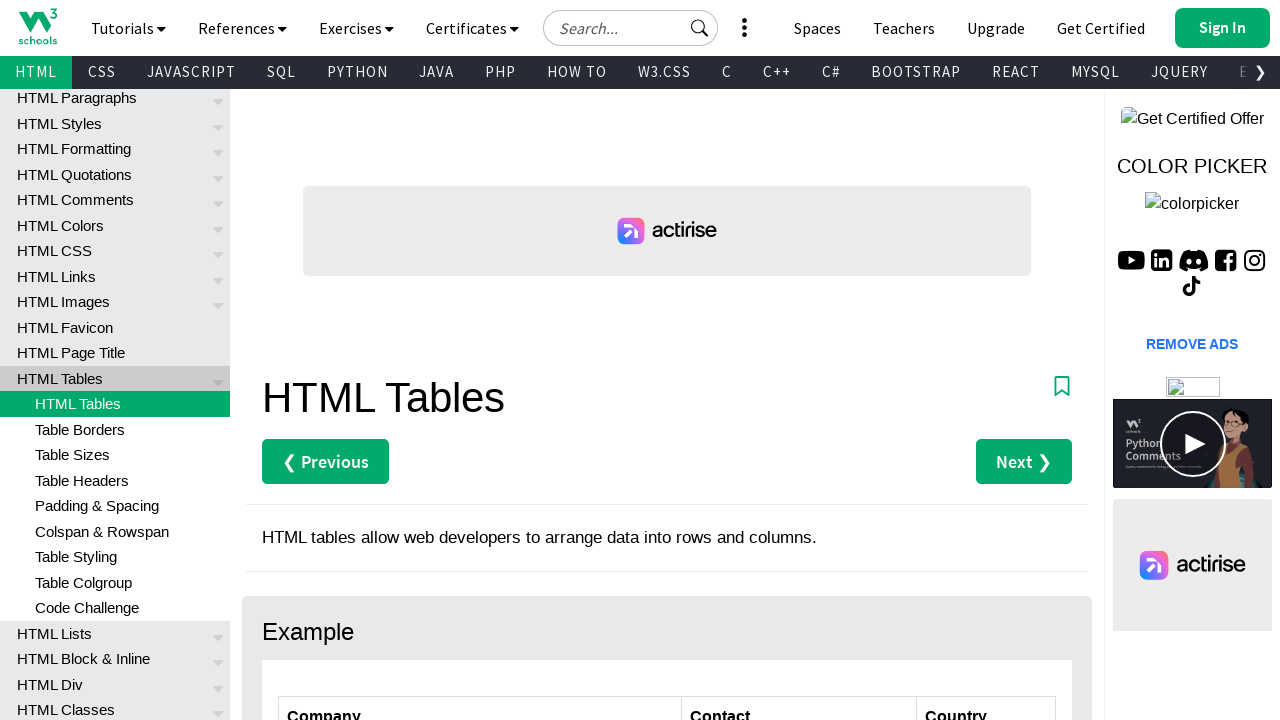

Verified row 3 (data row) contains 3 columns
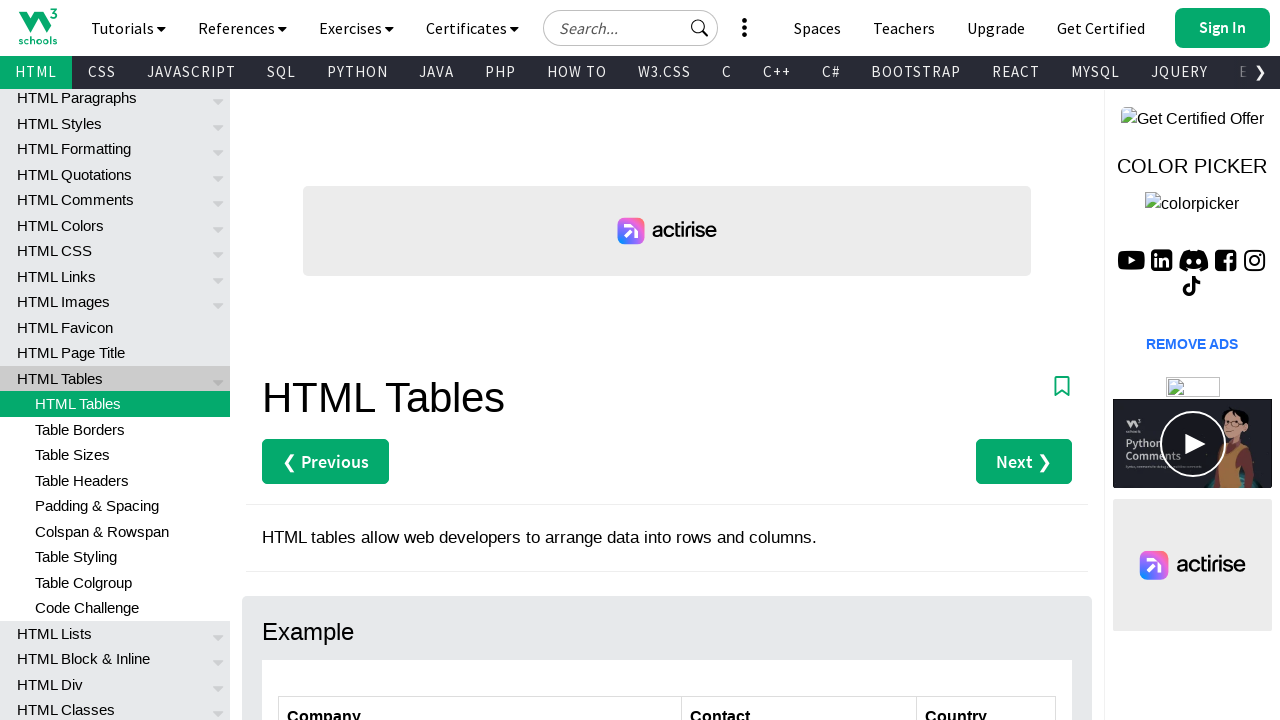

Retrieved columns from row 4
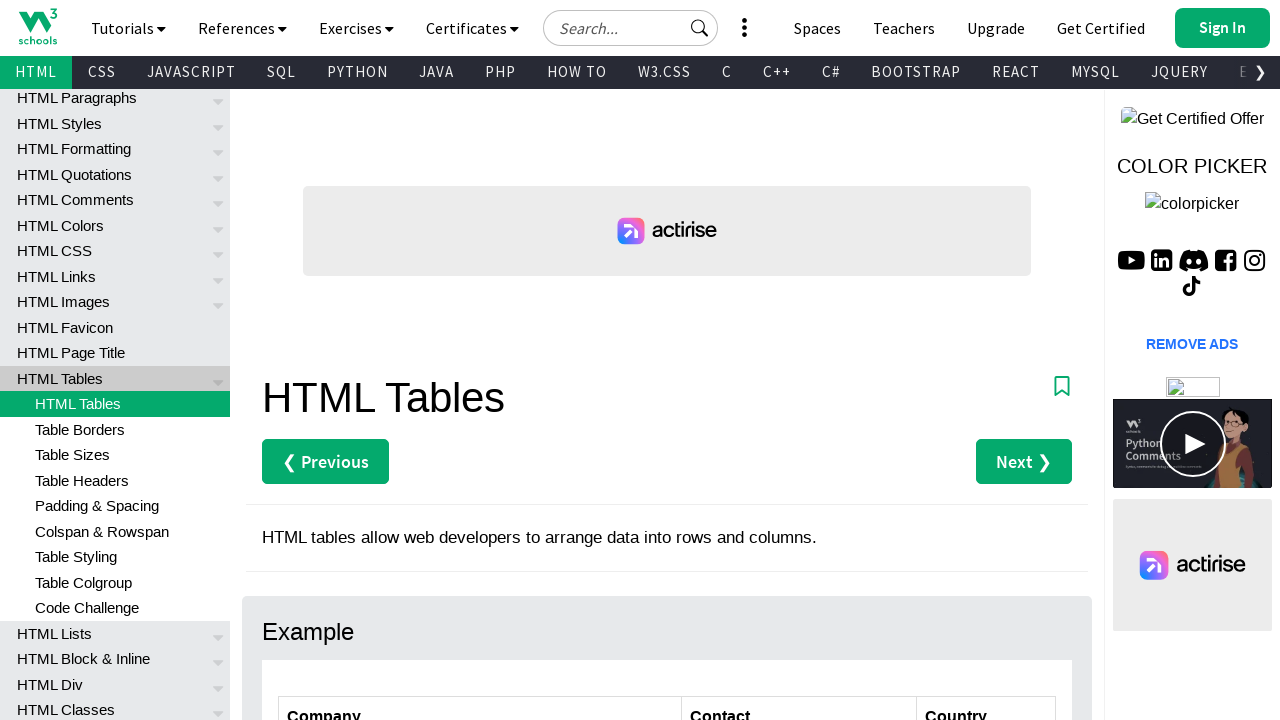

Retrieved headers from row 4
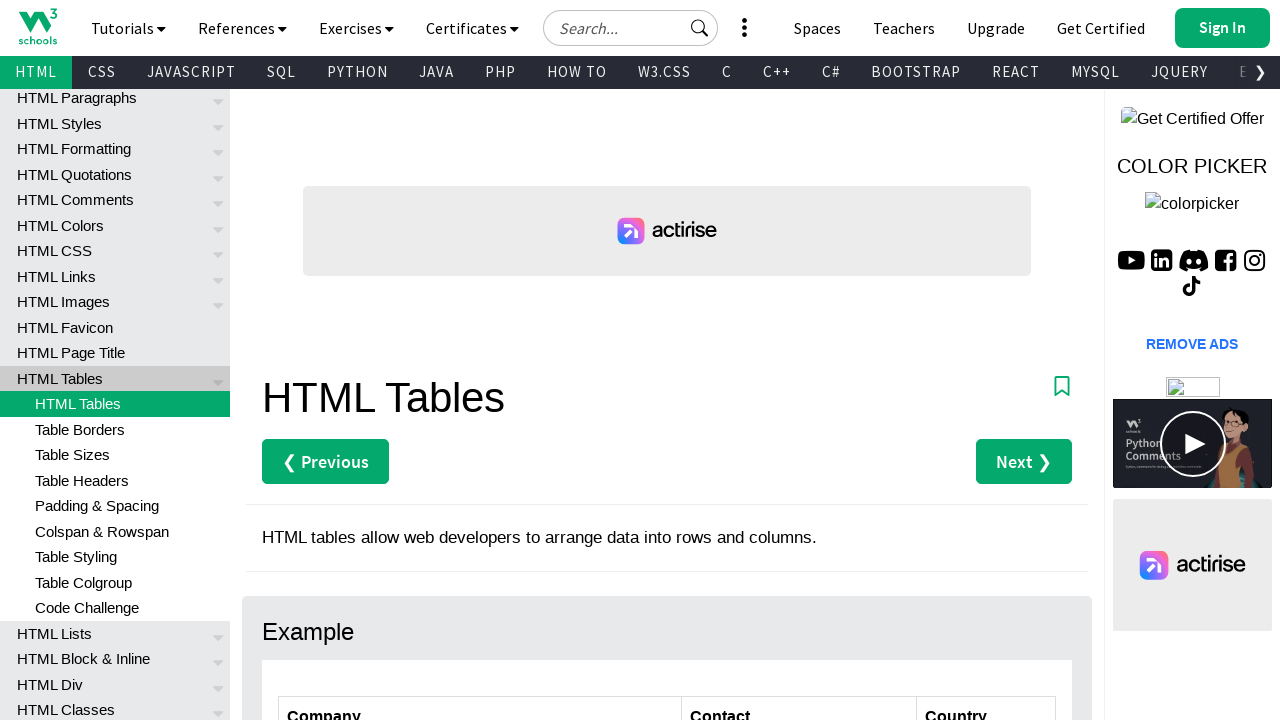

Verified row 4 (data row) contains 3 columns
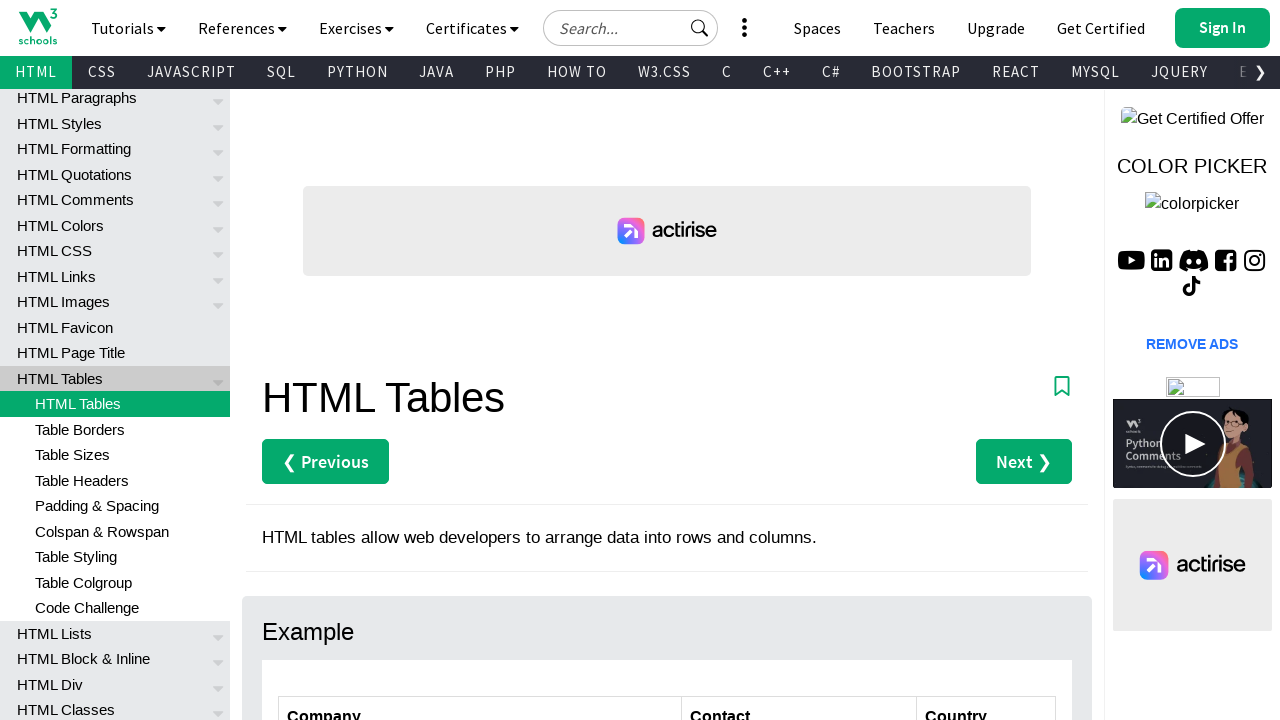

Retrieved columns from row 5
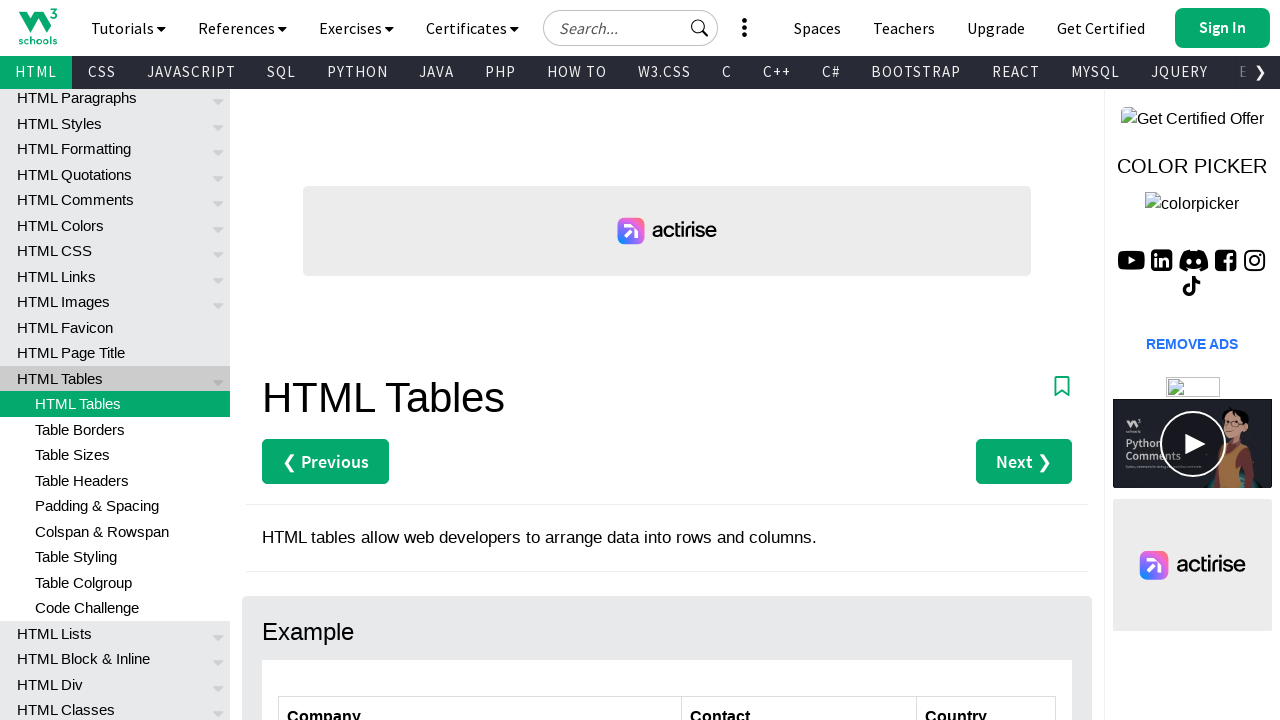

Retrieved headers from row 5
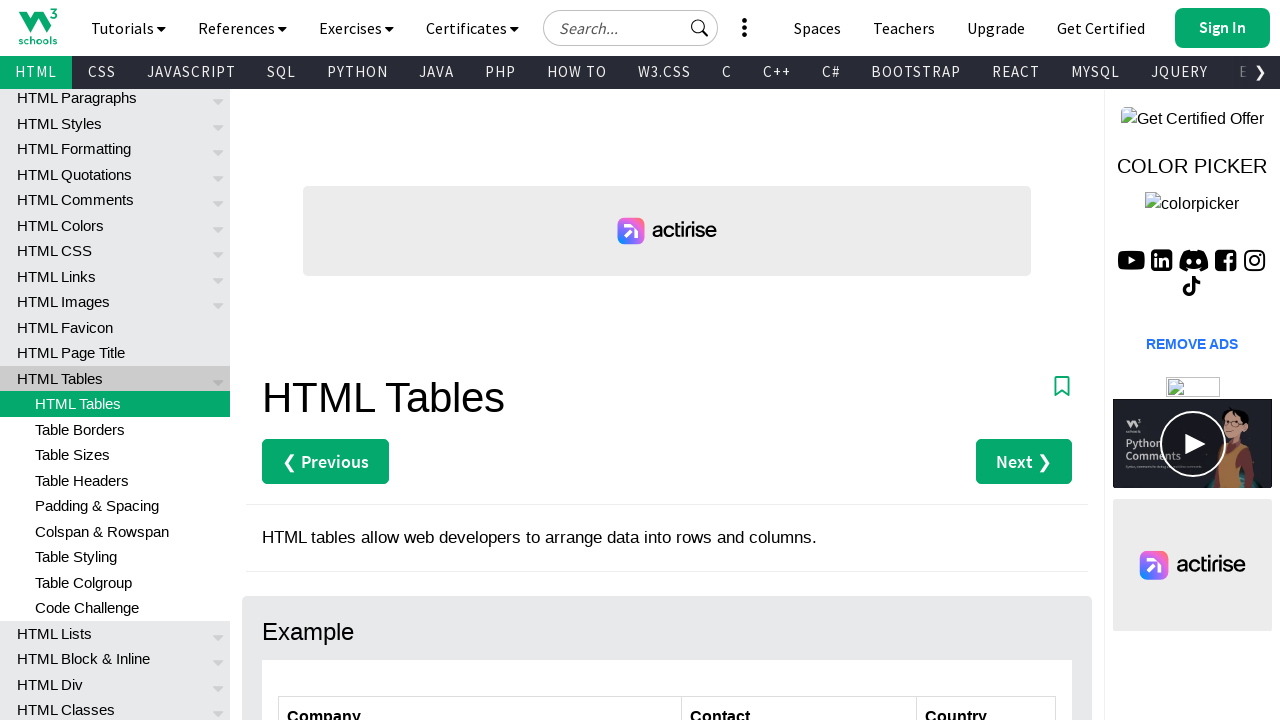

Verified row 5 (data row) contains 3 columns
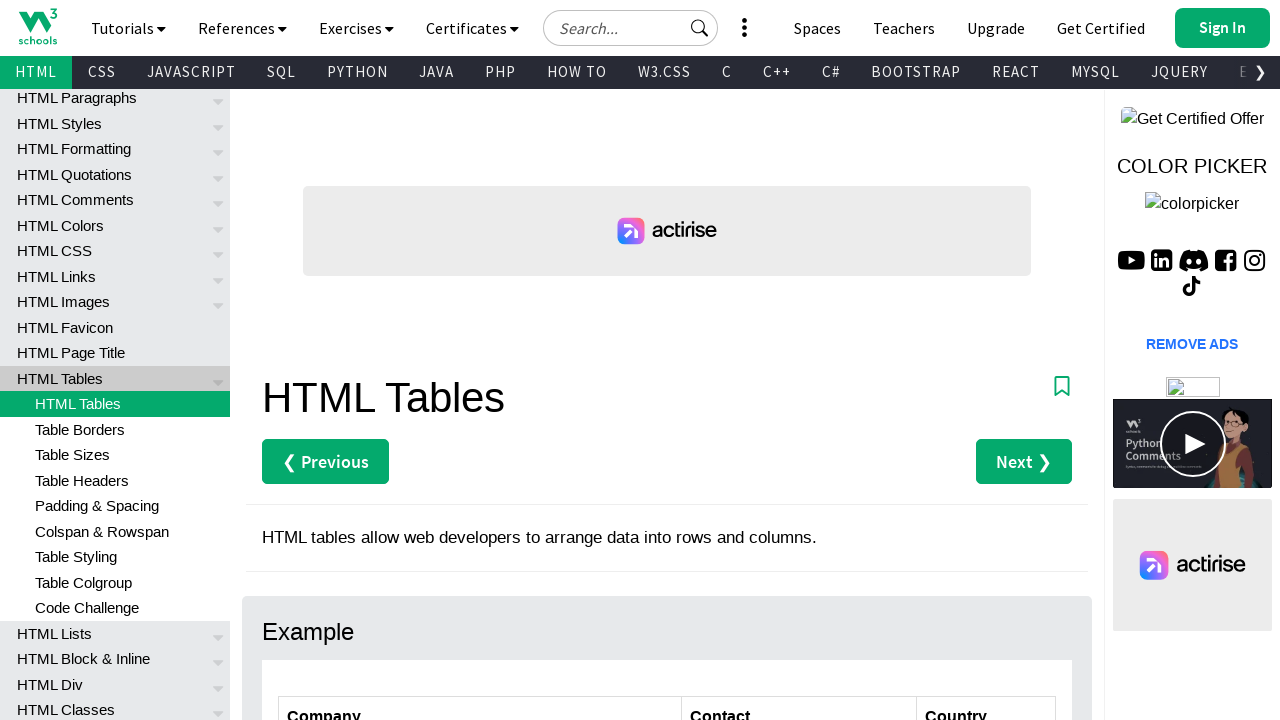

Retrieved columns from row 6
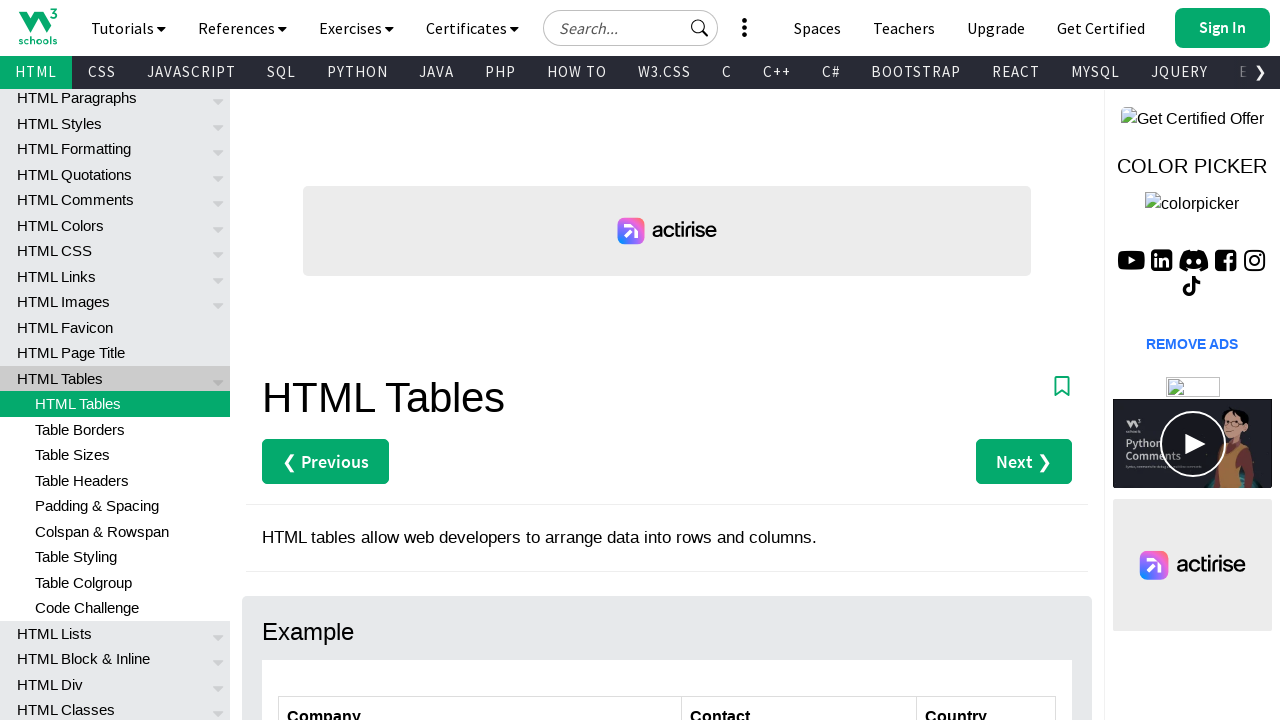

Retrieved headers from row 6
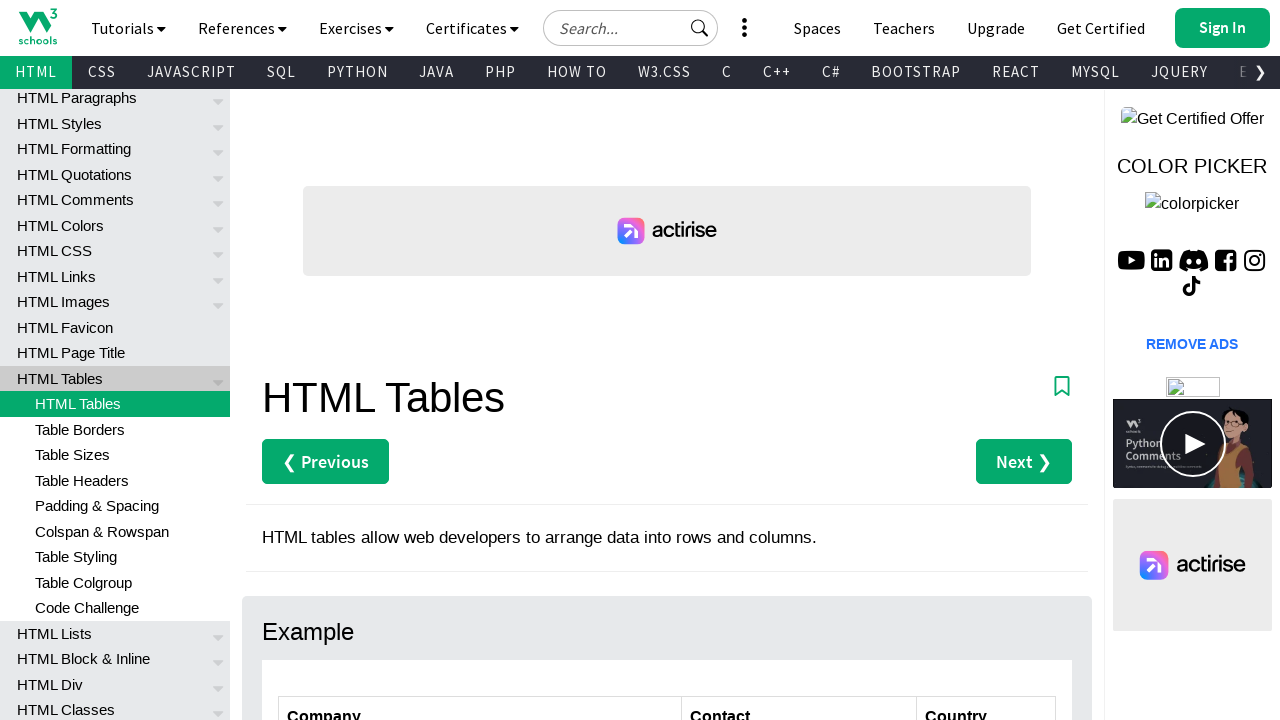

Verified row 6 (data row) contains 3 columns
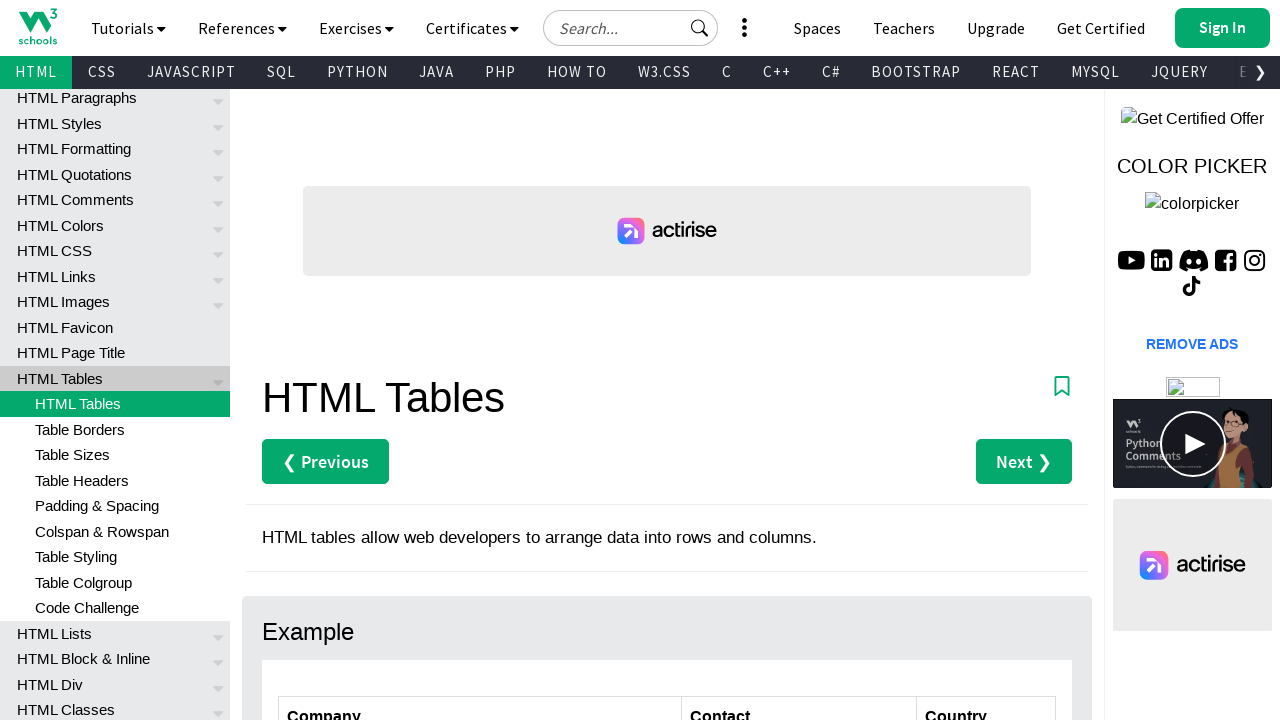

Retrieved columns from row 7
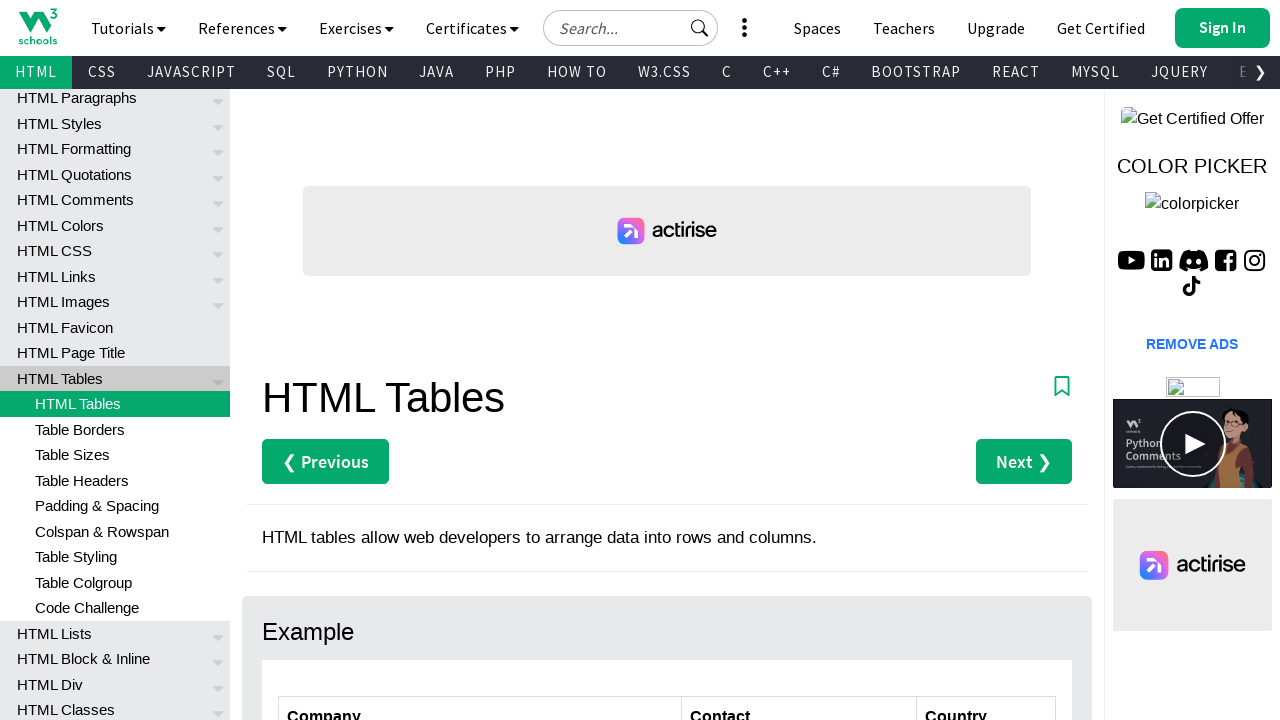

Retrieved headers from row 7
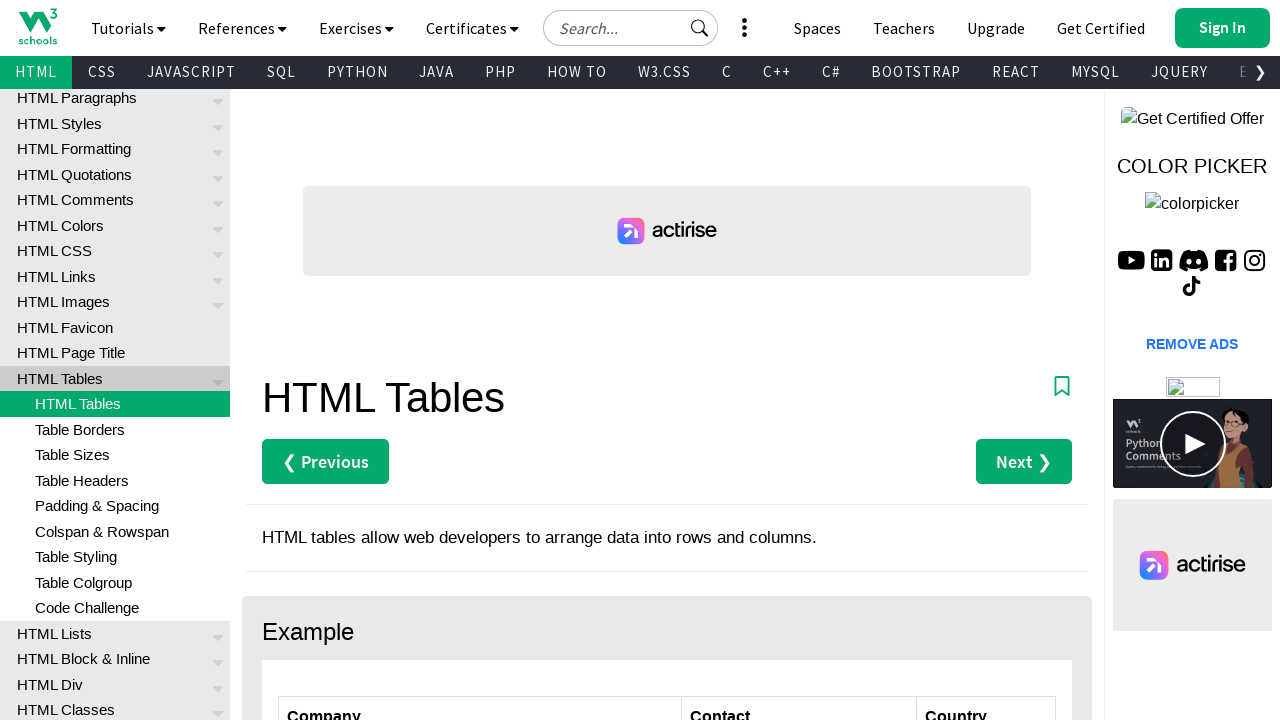

Verified row 7 (data row) contains 3 columns
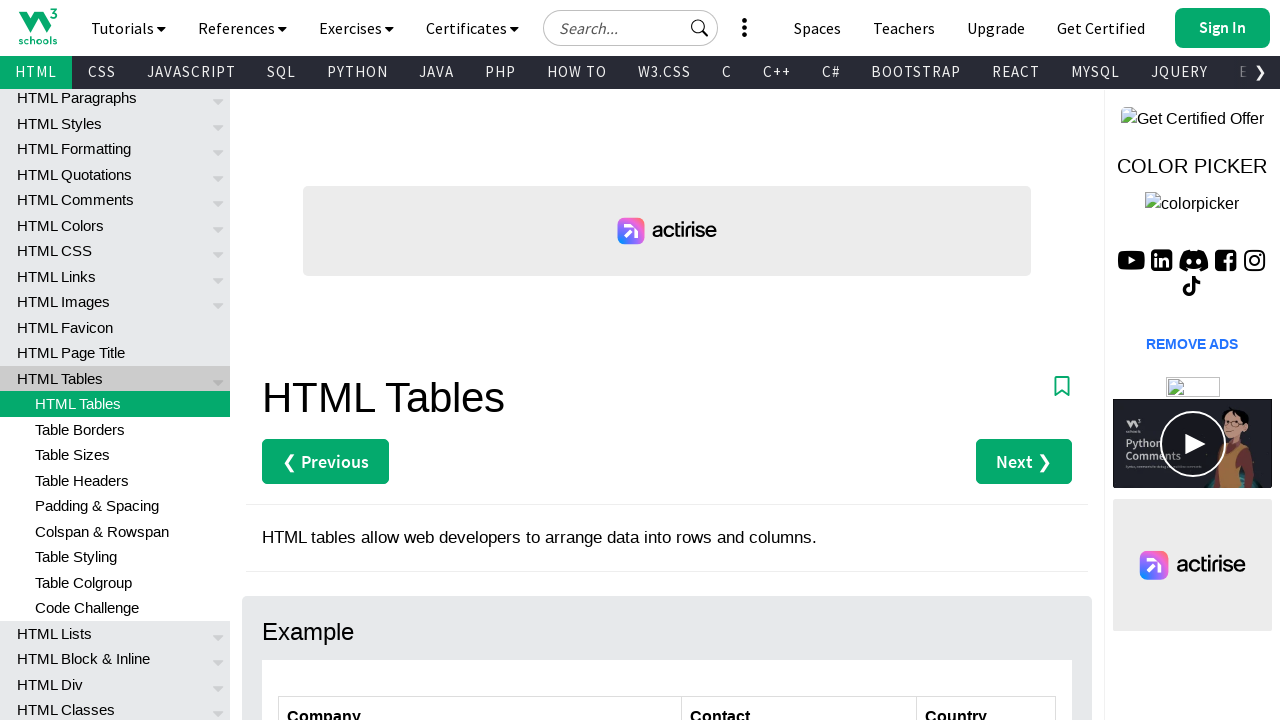

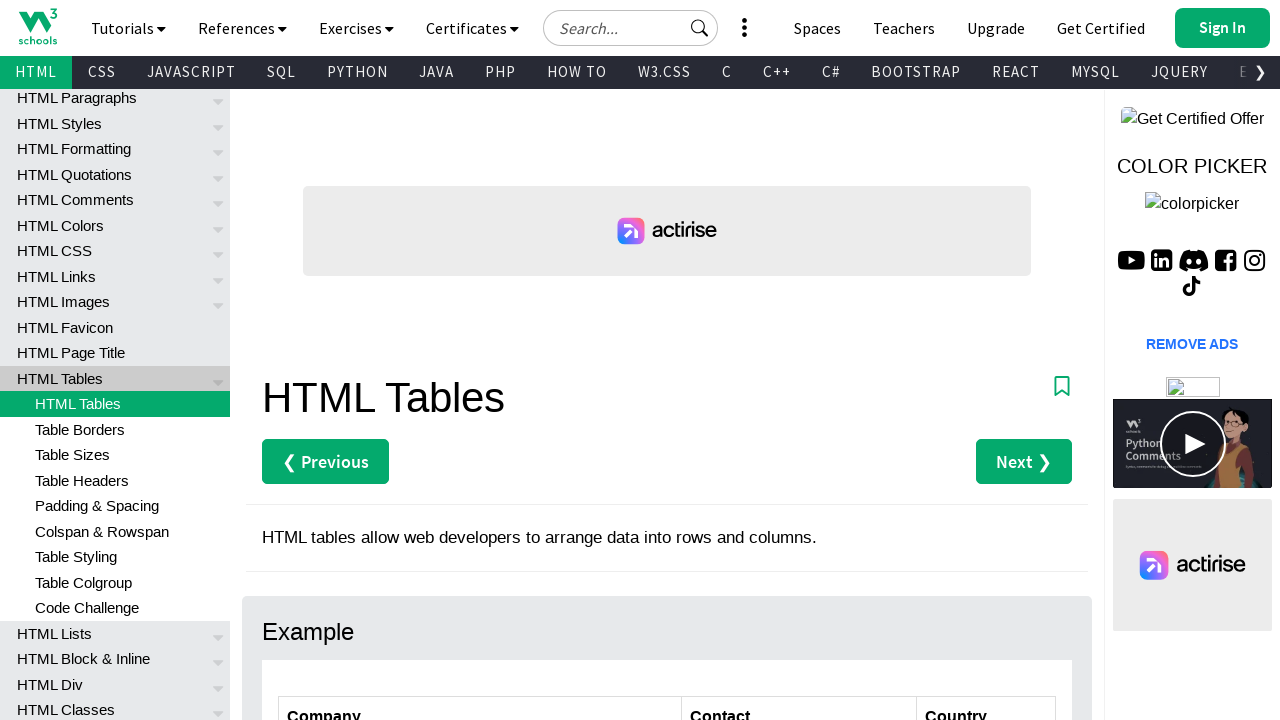